Tests dropdown passenger selector functionality by clicking to open the dropdown, incrementing the adult count 4 times, verifying the display shows "5 Adult", and closing the dropdown.

Starting URL: https://rahulshettyacademy.com/dropdownsPractise/

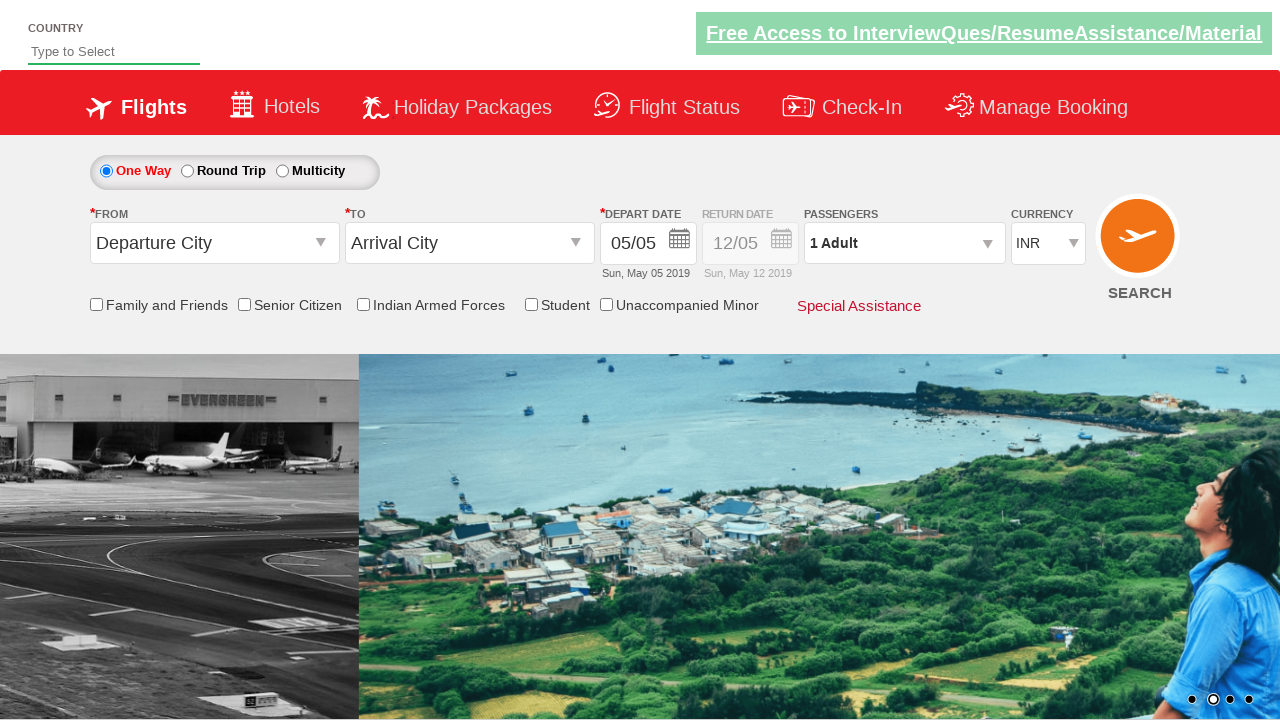

Clicked passenger info dropdown to open it at (904, 243) on #divpaxinfo
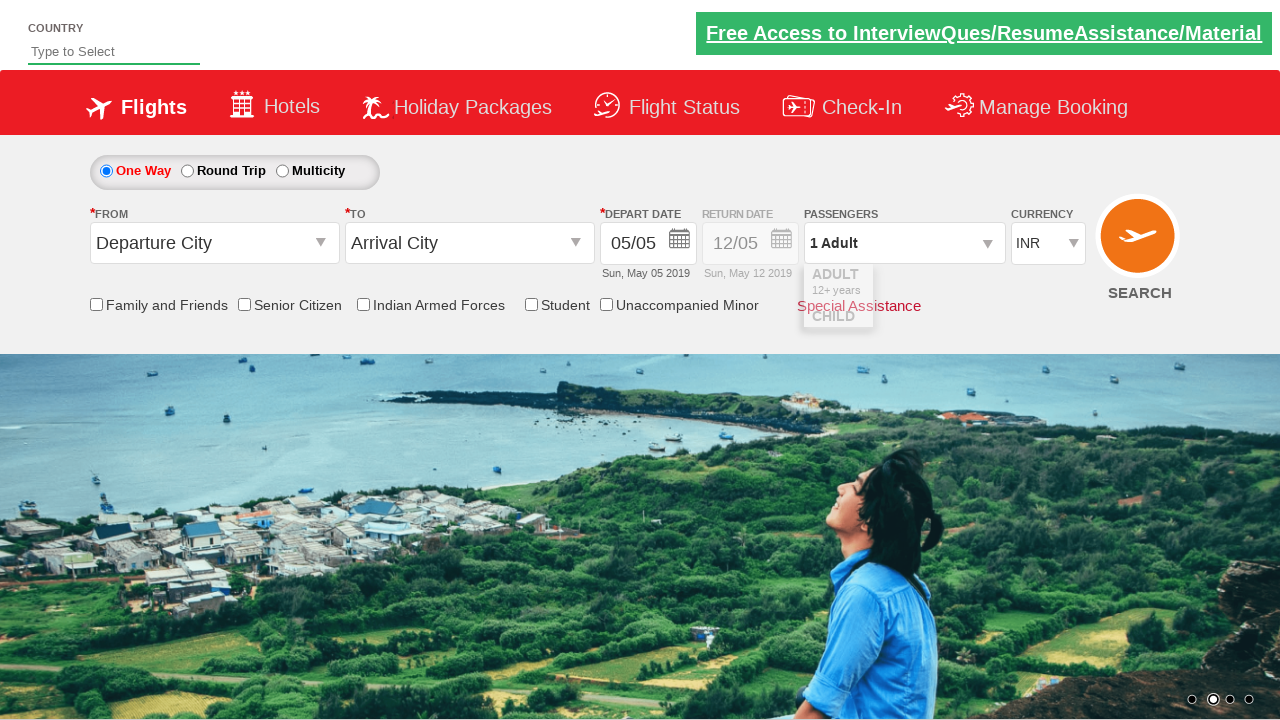

Increment adult button is now visible
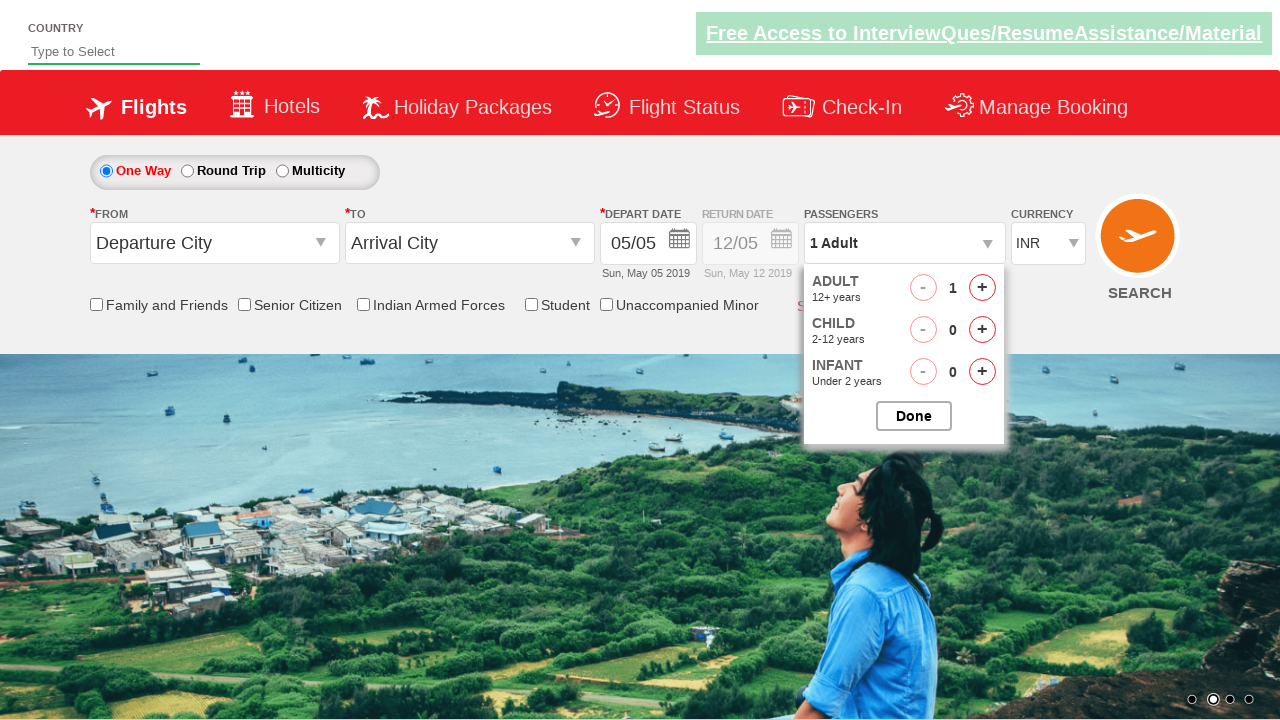

Clicked increment adult button (click 1 of 4) at (982, 288) on #hrefIncAdt
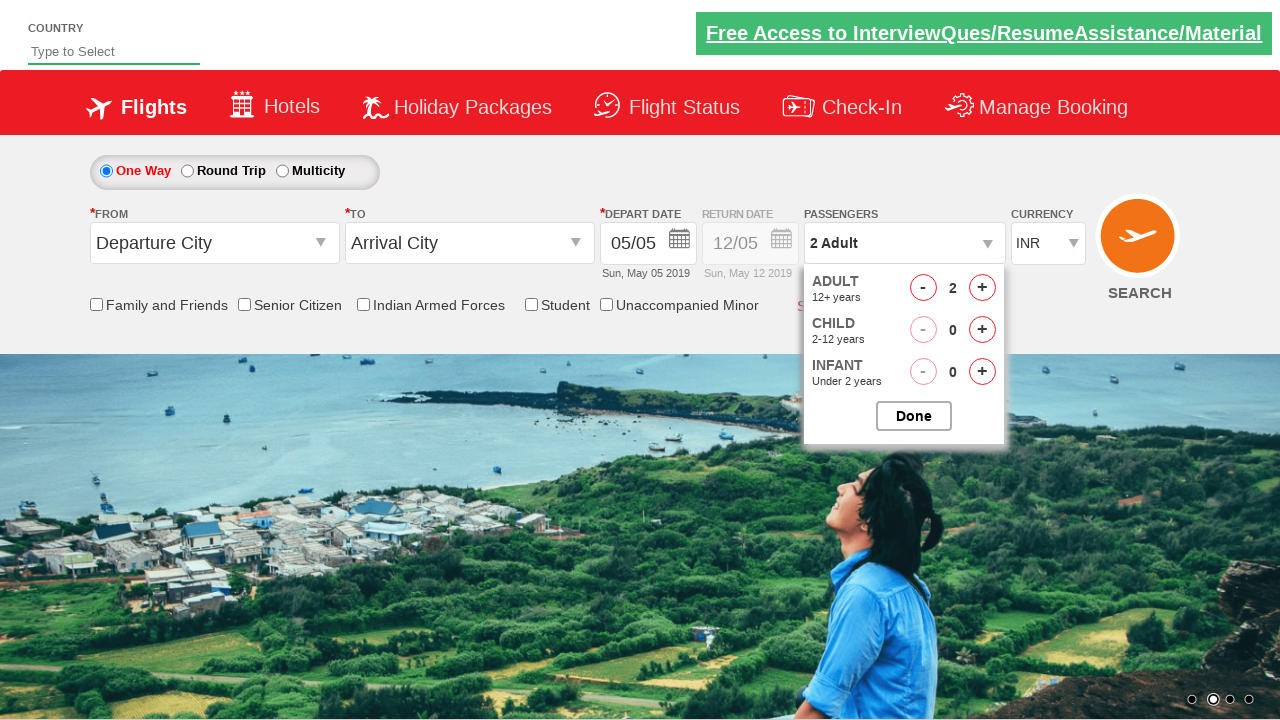

Clicked increment adult button (click 2 of 4) at (982, 288) on #hrefIncAdt
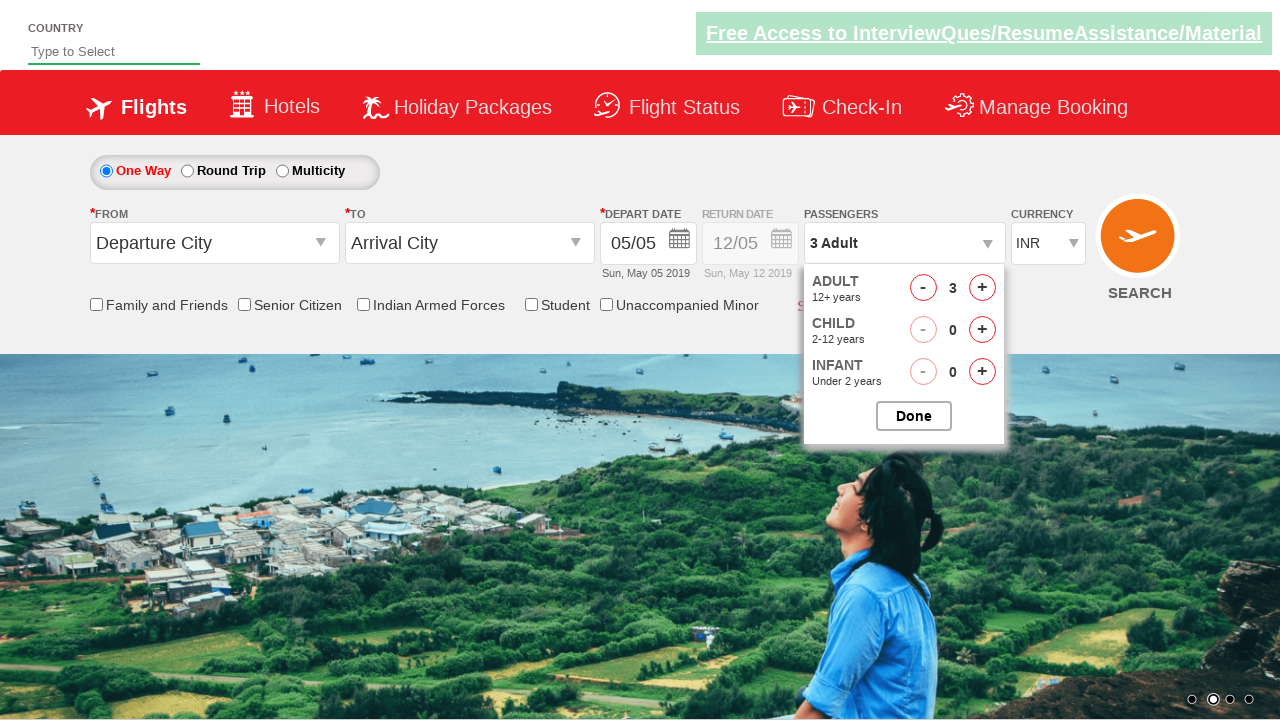

Clicked increment adult button (click 3 of 4) at (982, 288) on #hrefIncAdt
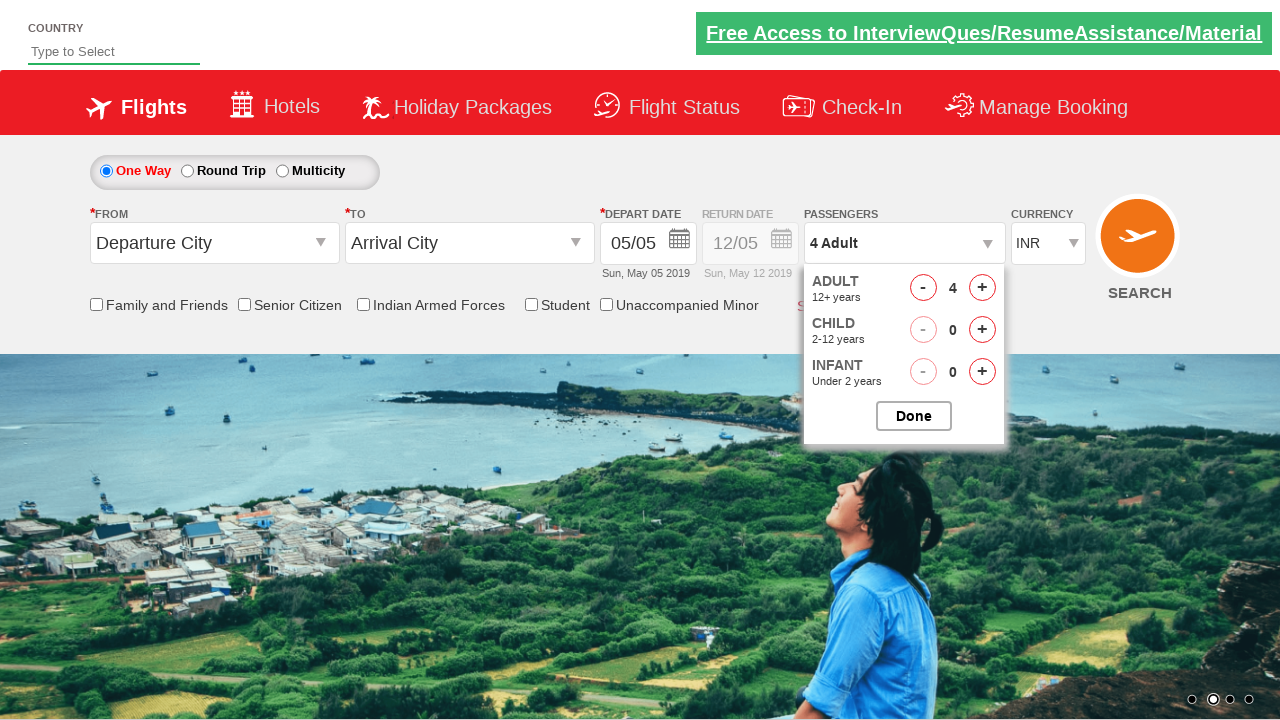

Clicked increment adult button (click 4 of 4) at (982, 288) on #hrefIncAdt
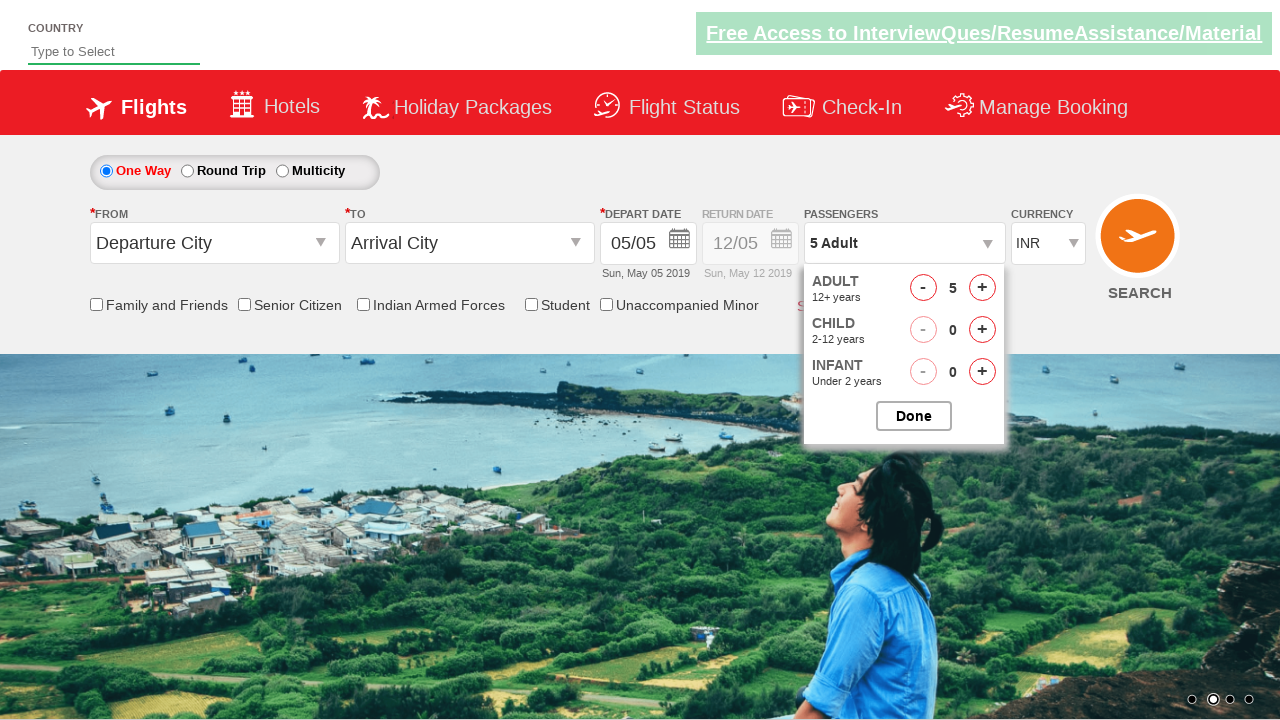

Verified passenger count displays '5 Adult'
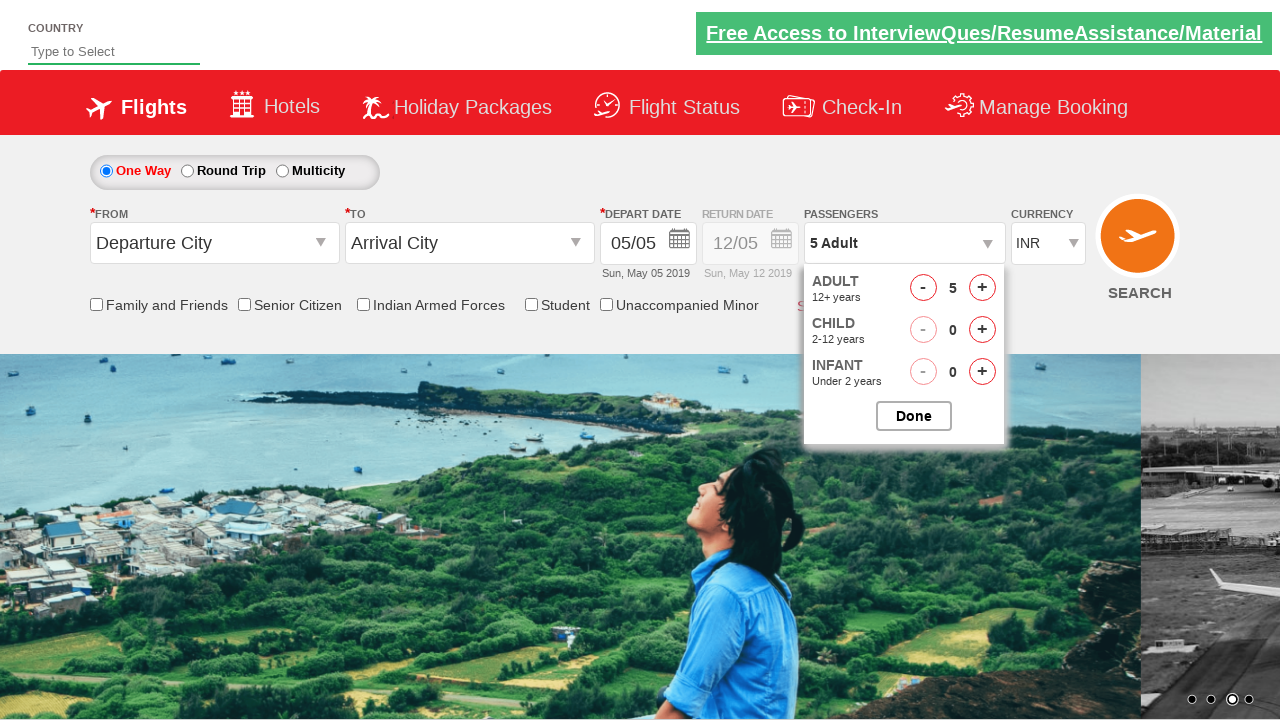

Closed the passenger dropdown at (914, 416) on #btnclosepaxoption
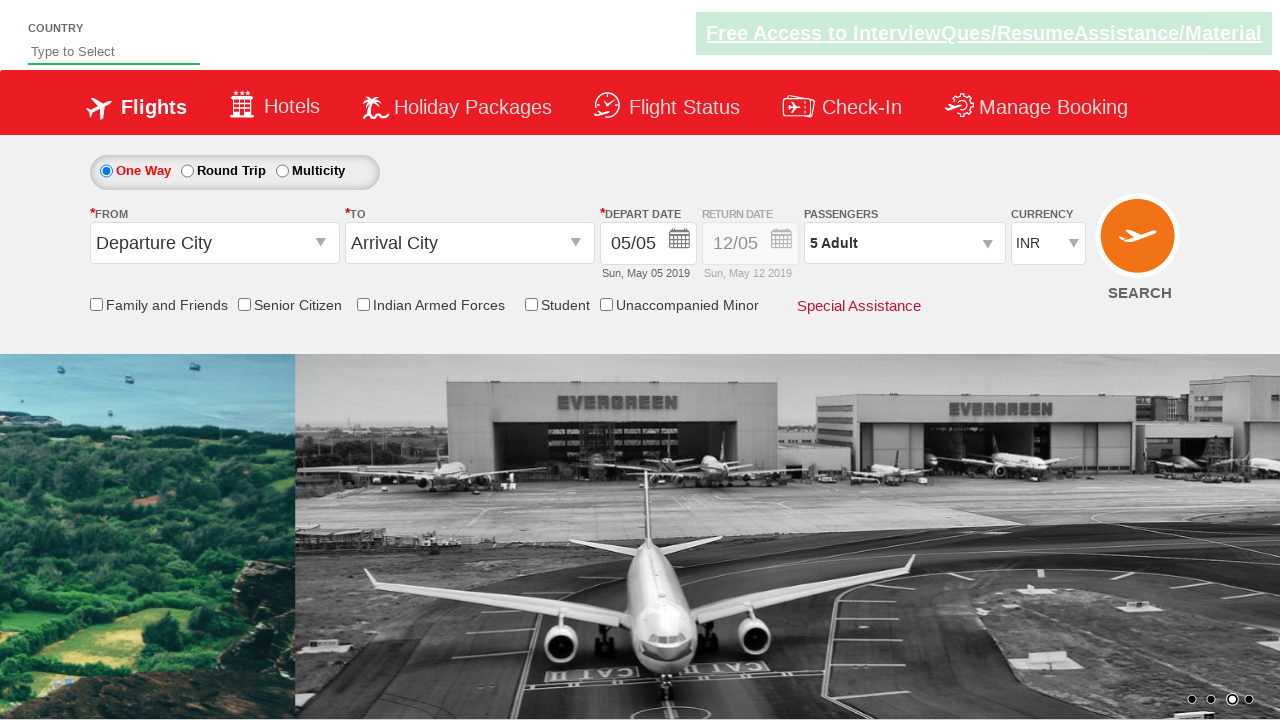

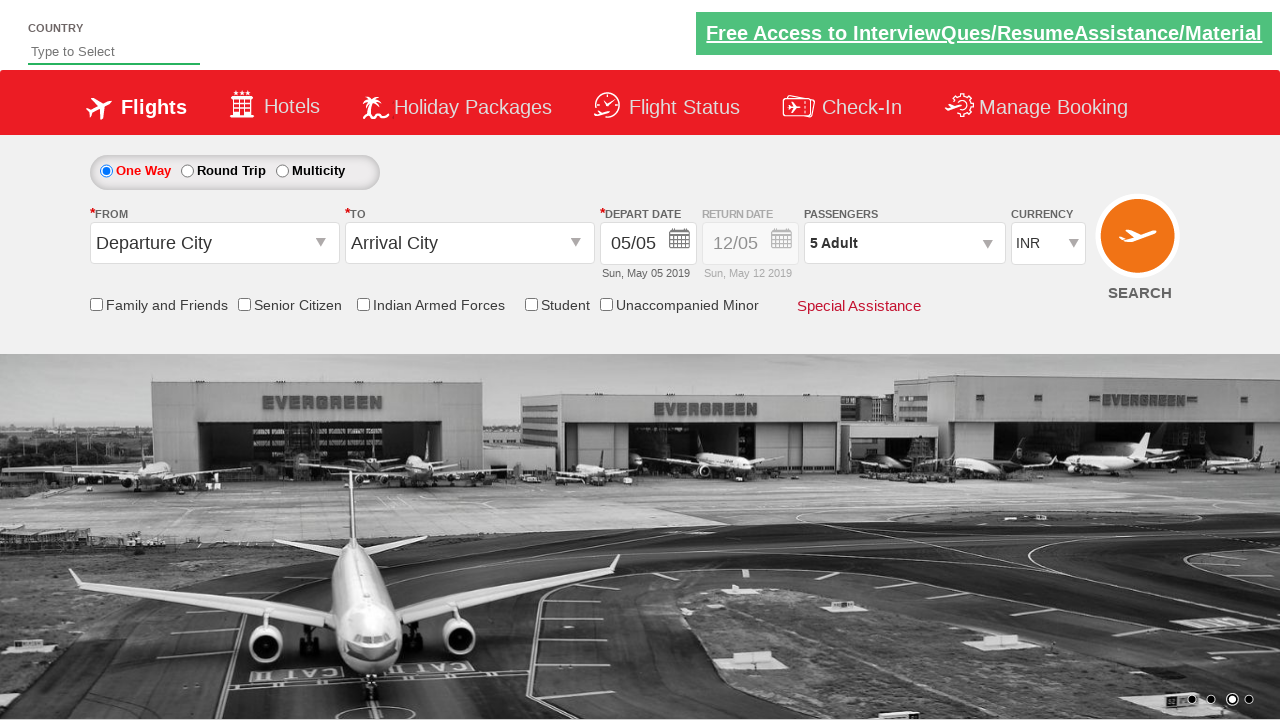